Navigates to the Eclipse website and retrieves the page title

Starting URL: https://www.eclipse.org/

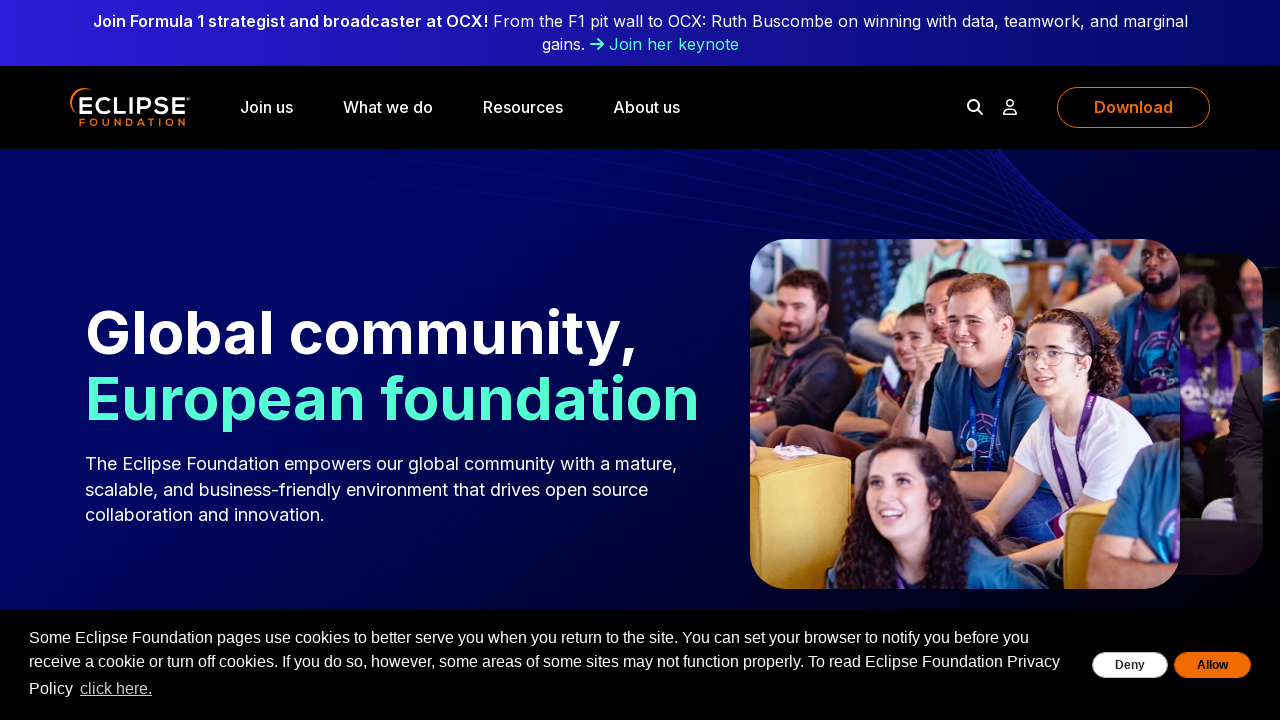

Navigated to Eclipse website
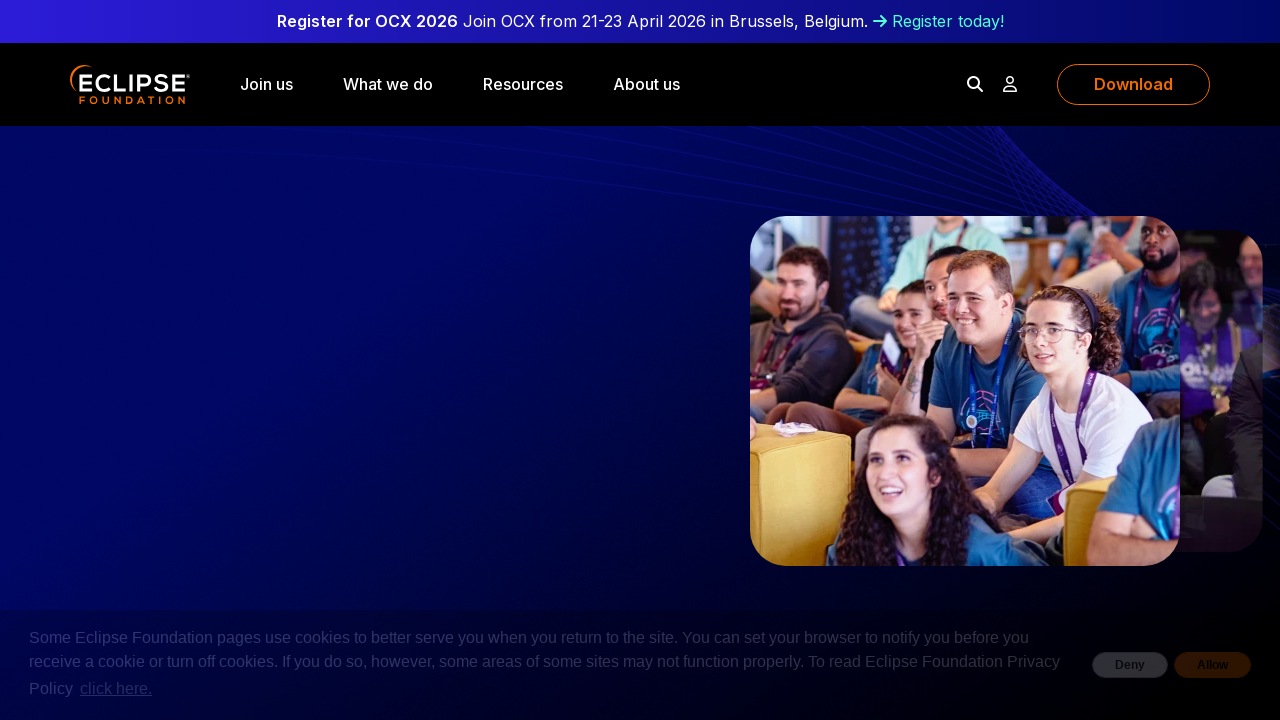

Retrieved page title from Eclipse website
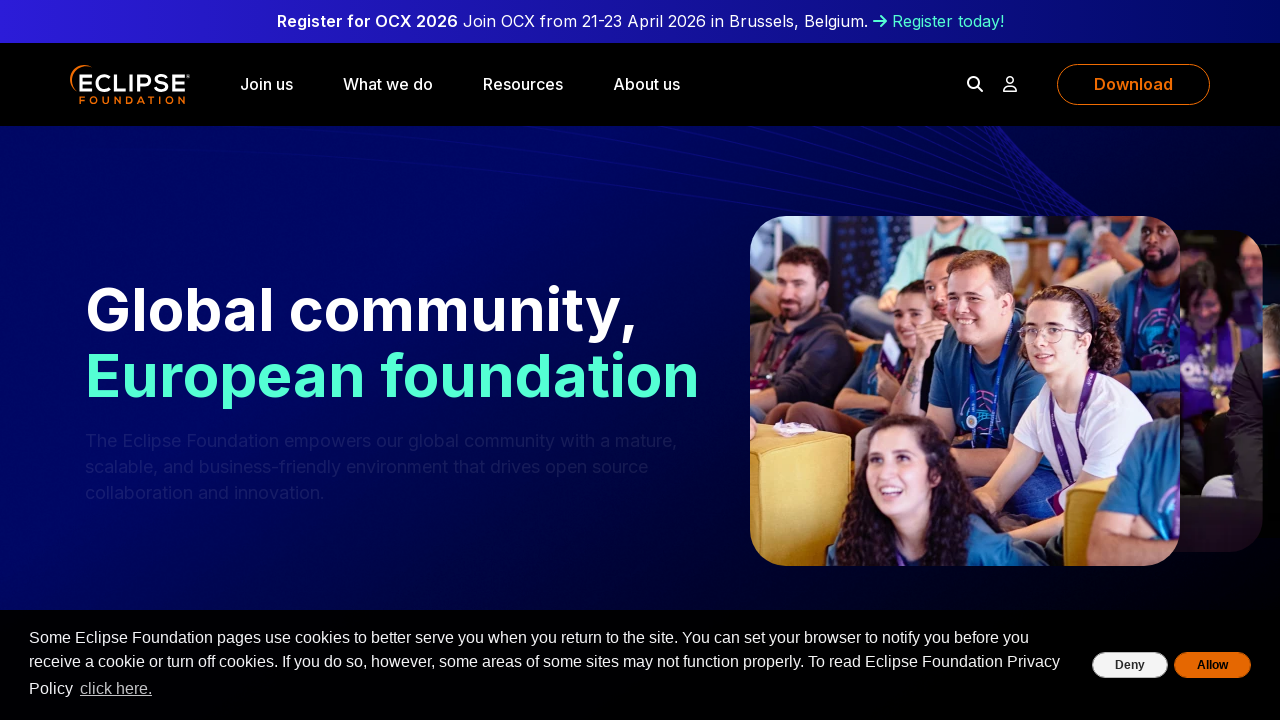

Printed page title to console
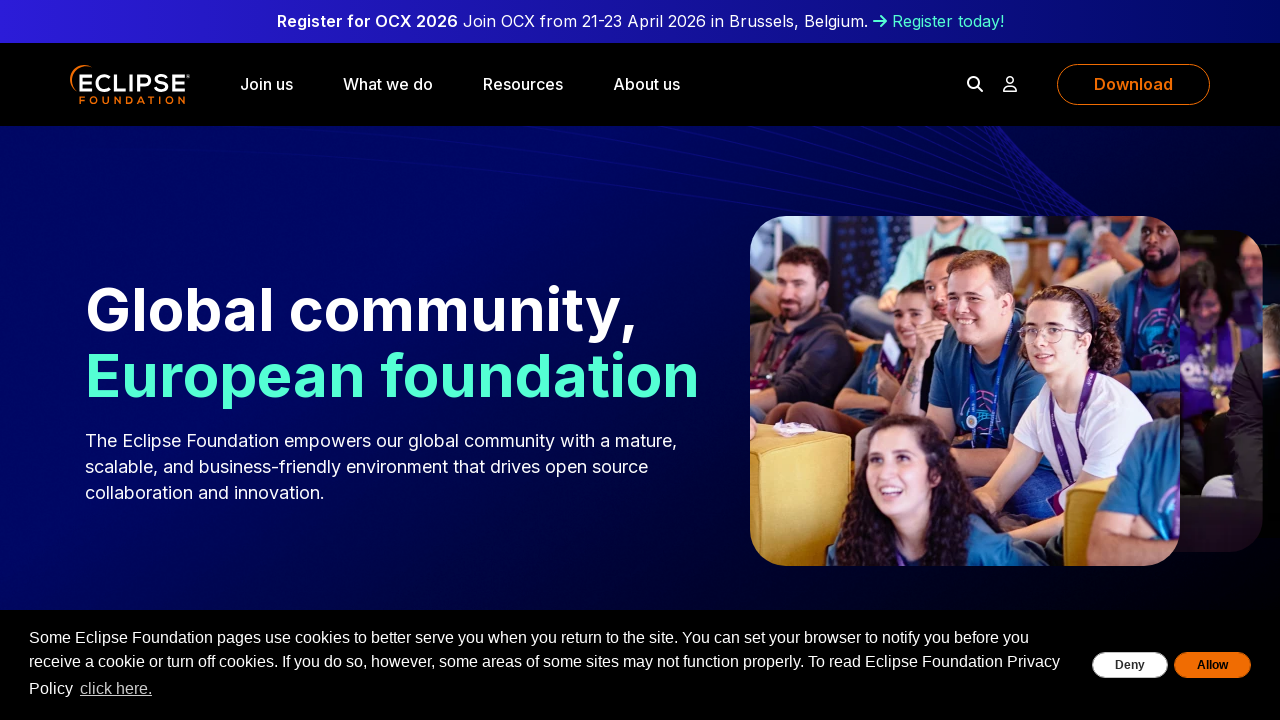

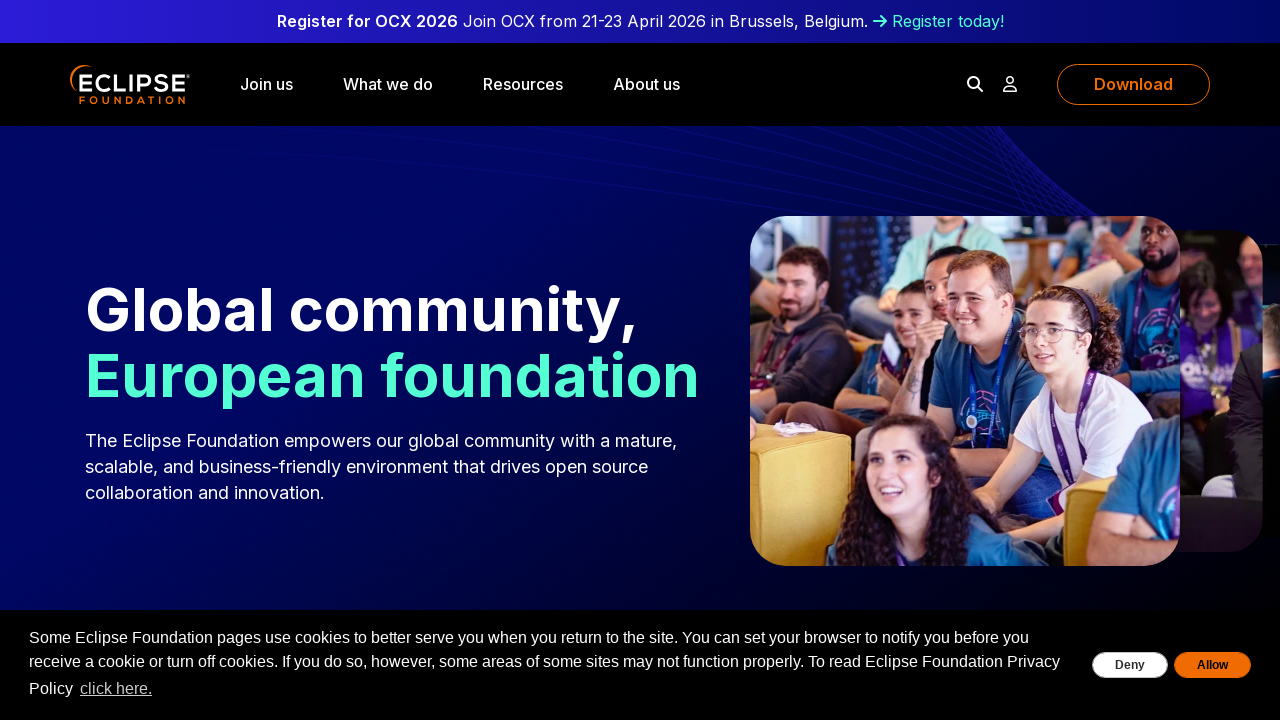